Tests jQuery UI drag and drop functionality by dragging an element and dropping it onto a target area

Starting URL: https://jqueryui.com/droppable/

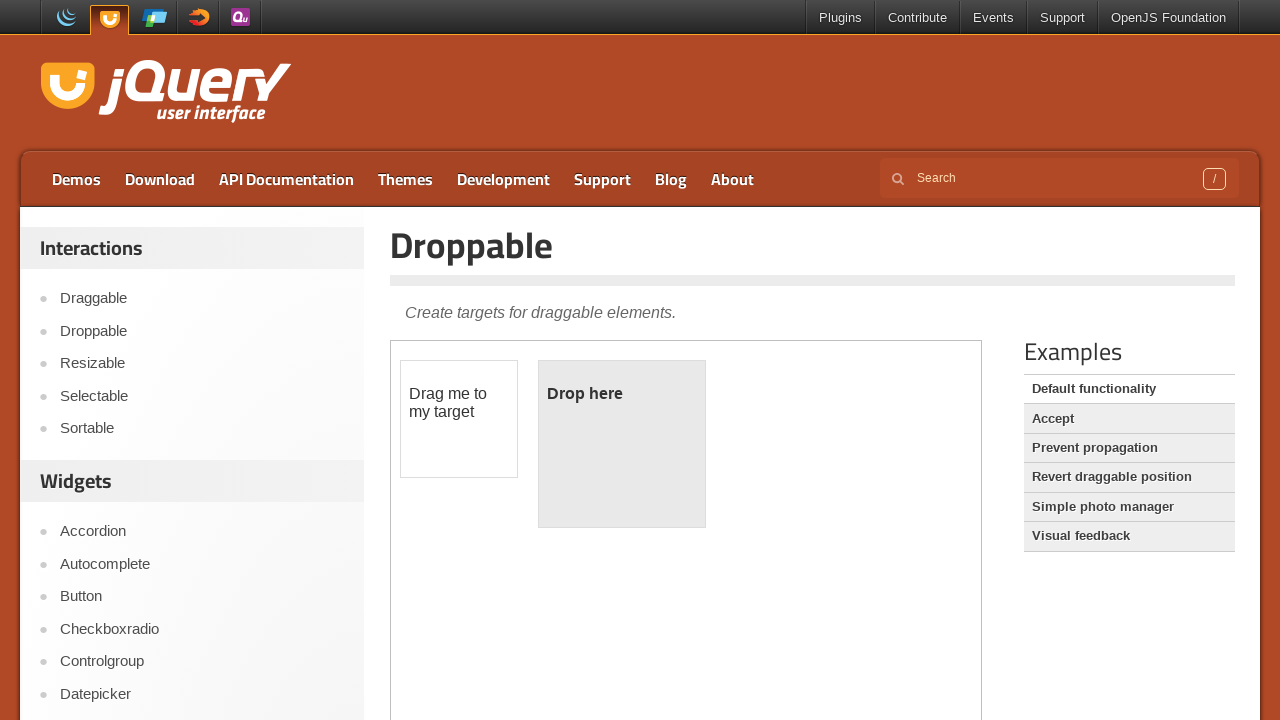

Located and selected the first iframe containing the drag and drop demo
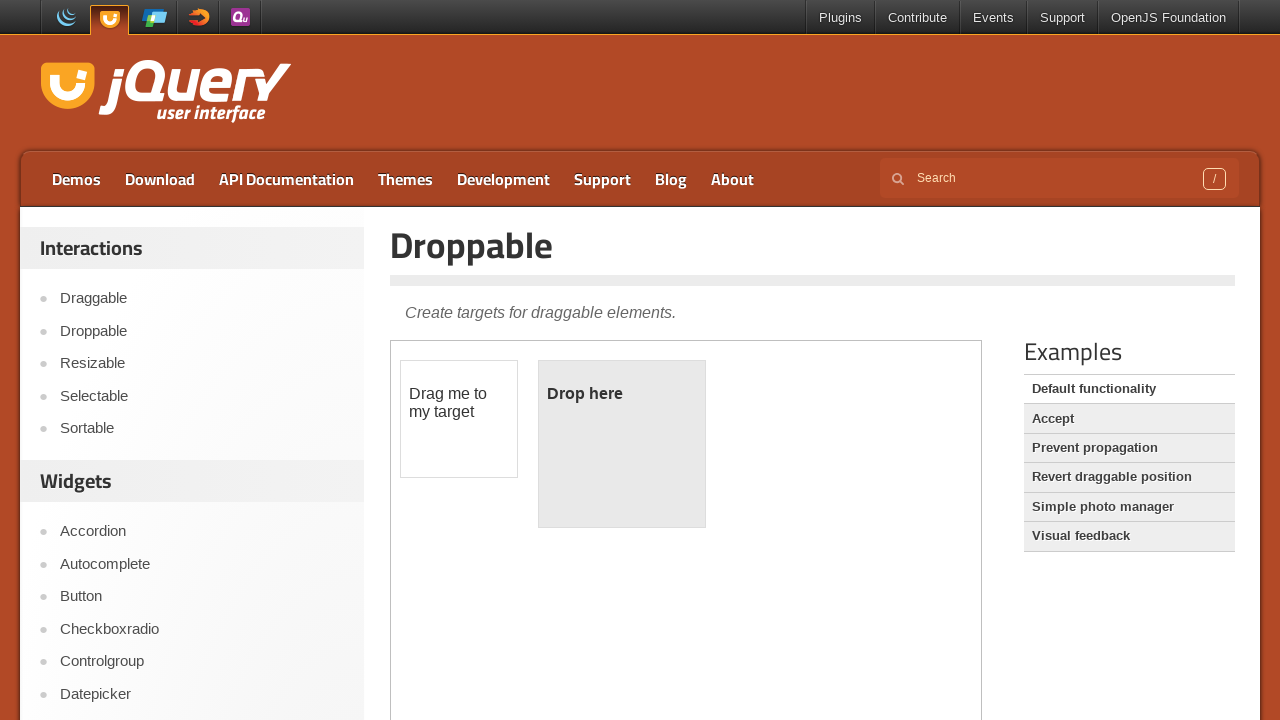

Located the draggable element with id 'draggable'
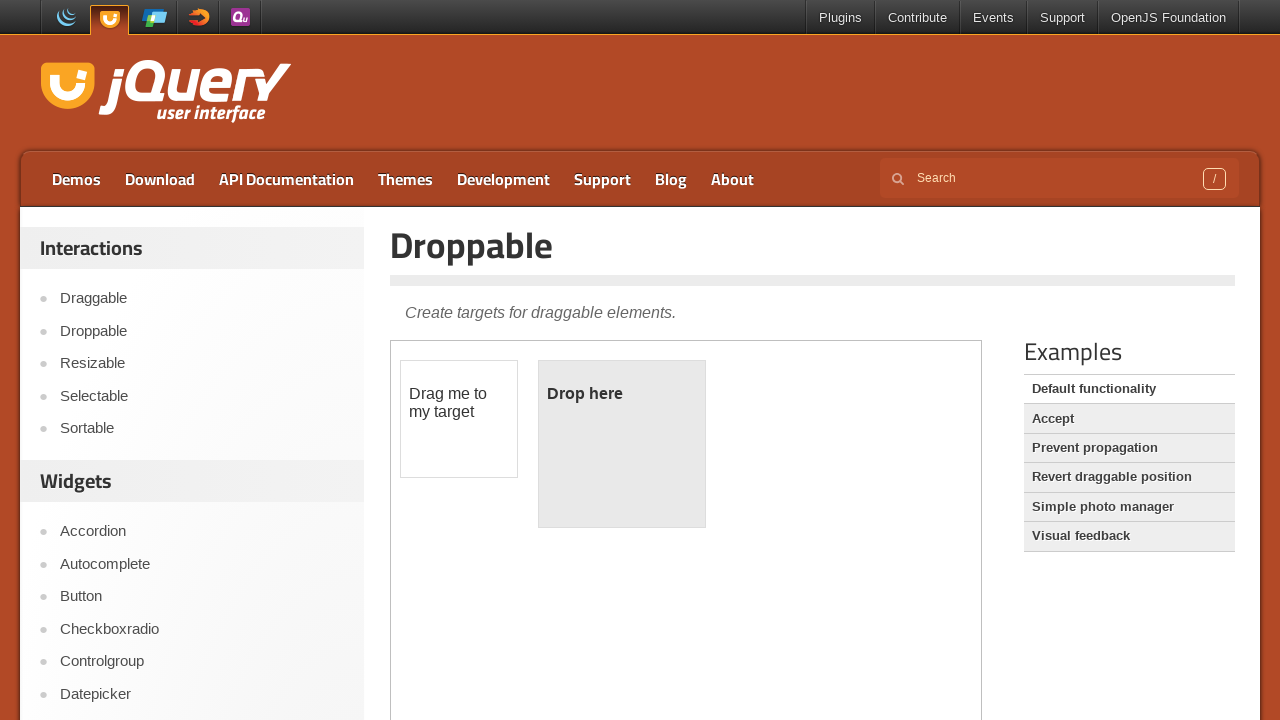

Located the droppable target element with id 'droppable'
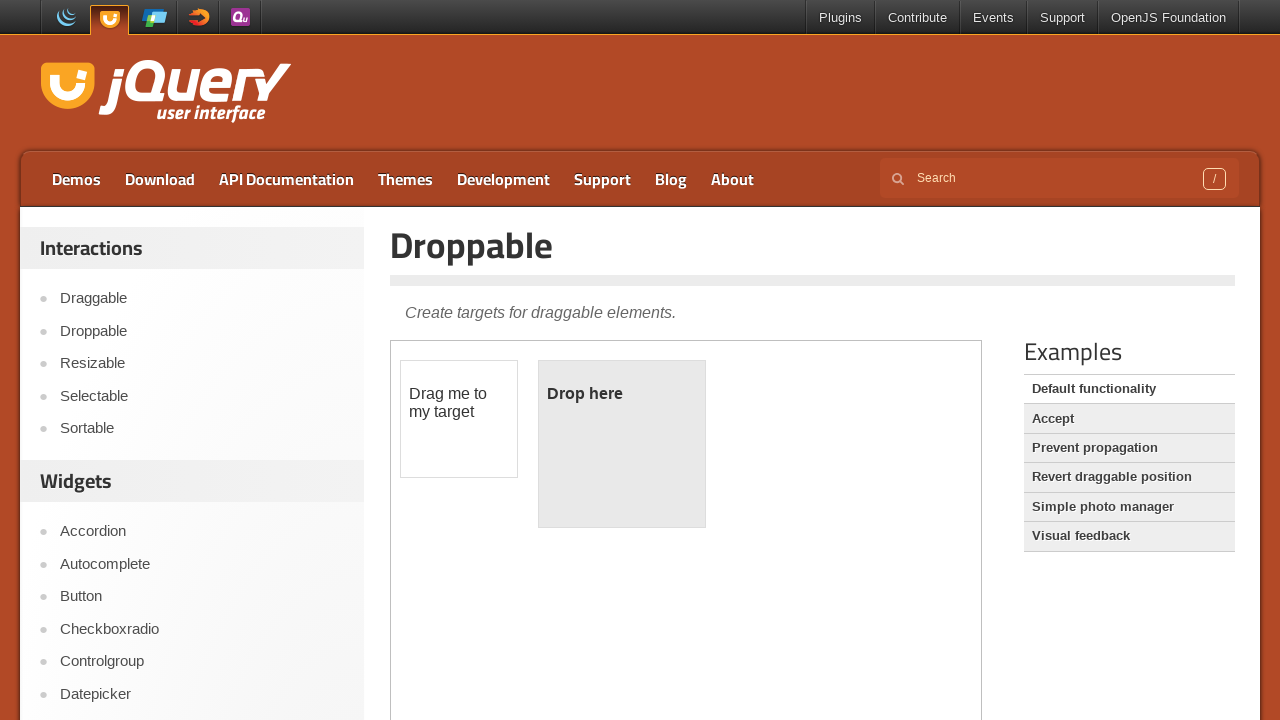

Dragged the draggable element onto the droppable target area at (622, 444)
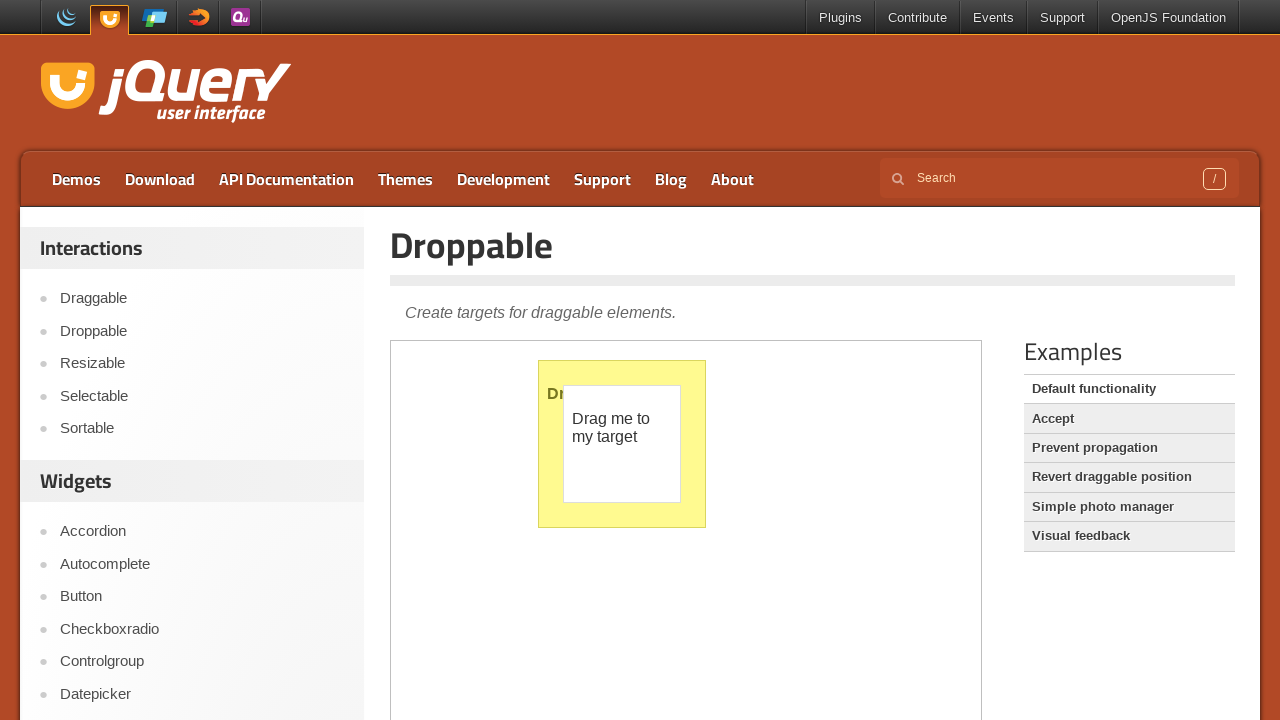

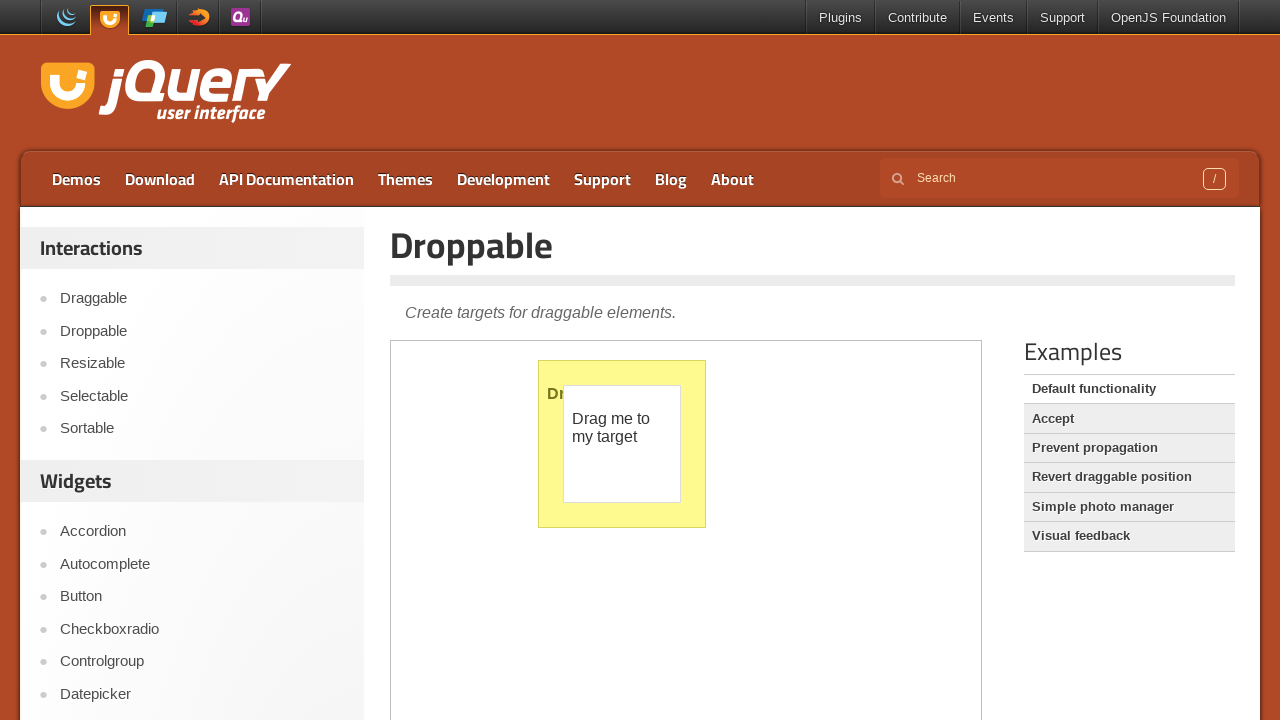